Tests keyboard shortcuts for copy-paste functionality between address fields

Starting URL: https://demoqa.com/text-box

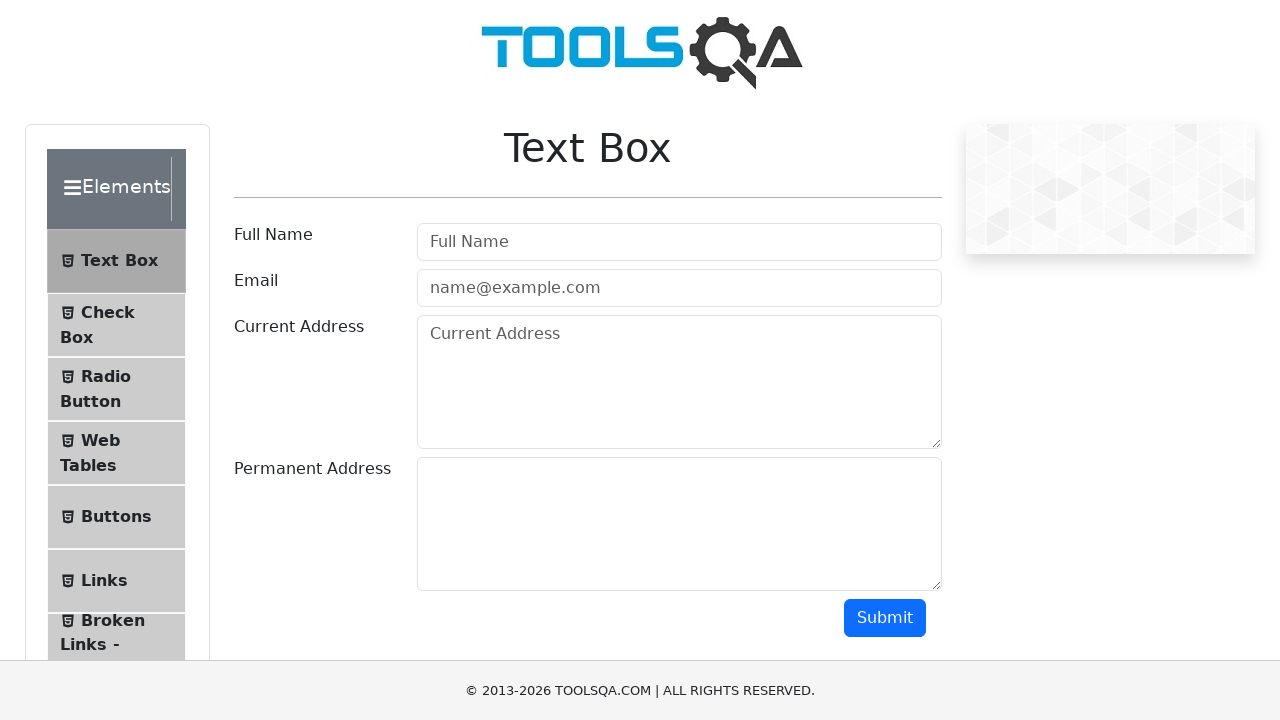

Filled current address field with 'Pune new home location address' on #currentAddress
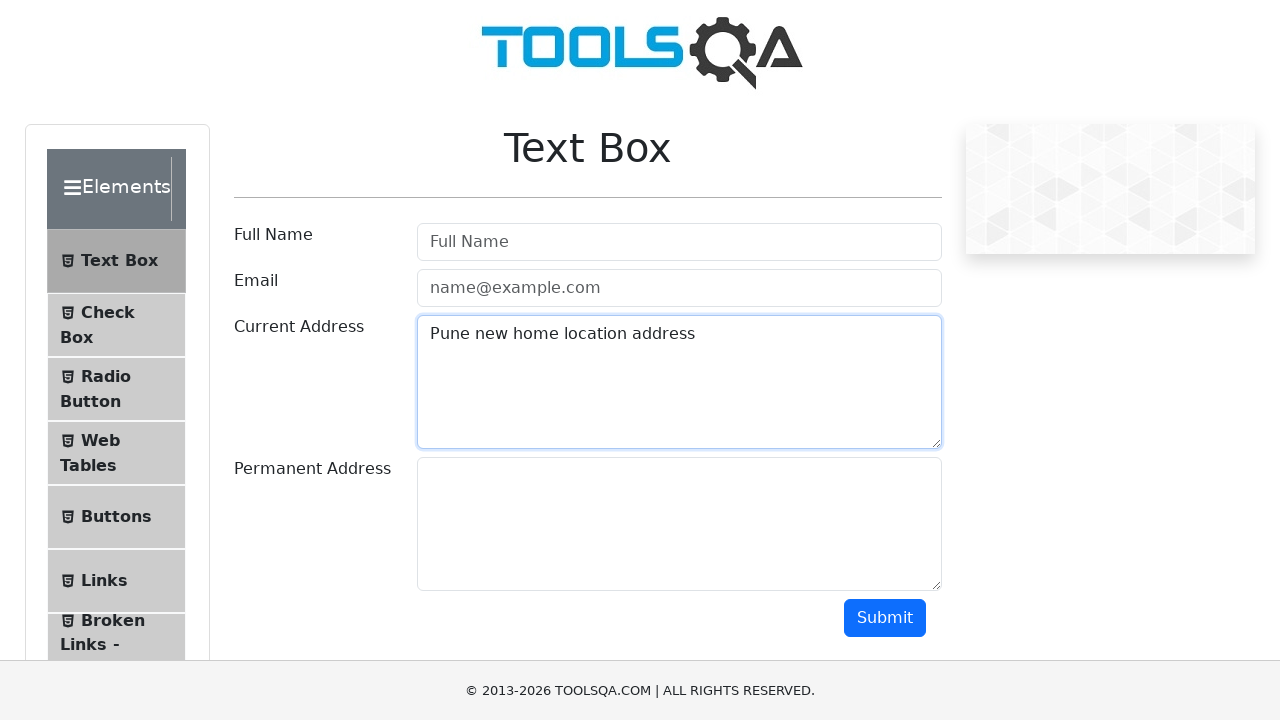

Selected all text in current address field using Ctrl+A on #currentAddress
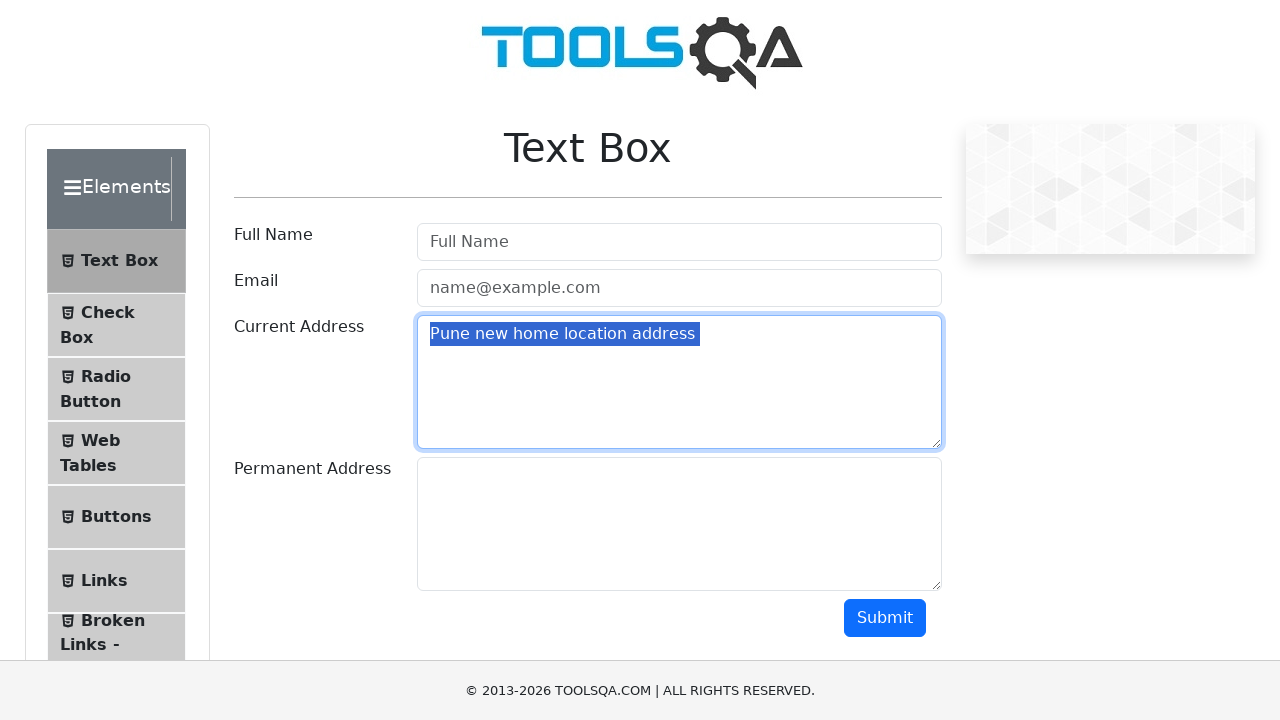

Copied selected text from current address field using Ctrl+C on #currentAddress
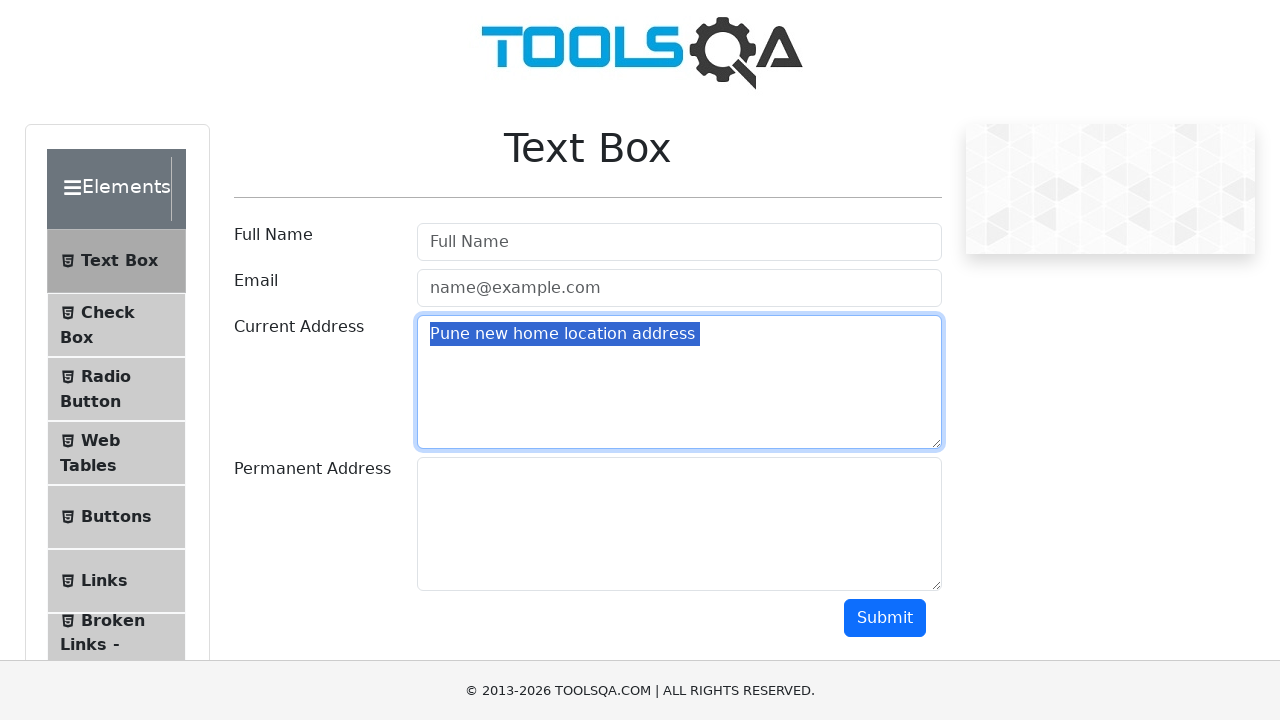

Pressed Tab to move focus to permanent address field on #currentAddress
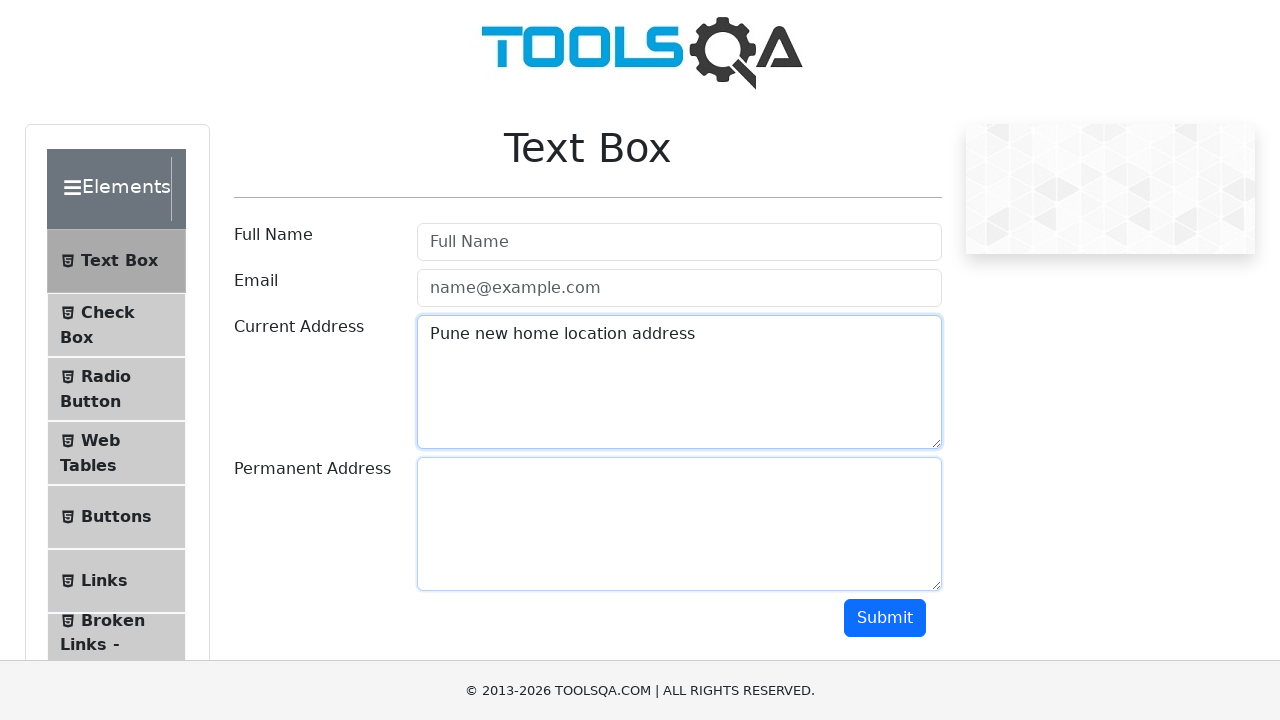

Pasted copied address text into permanent address field using Ctrl+V on #permanentAddress
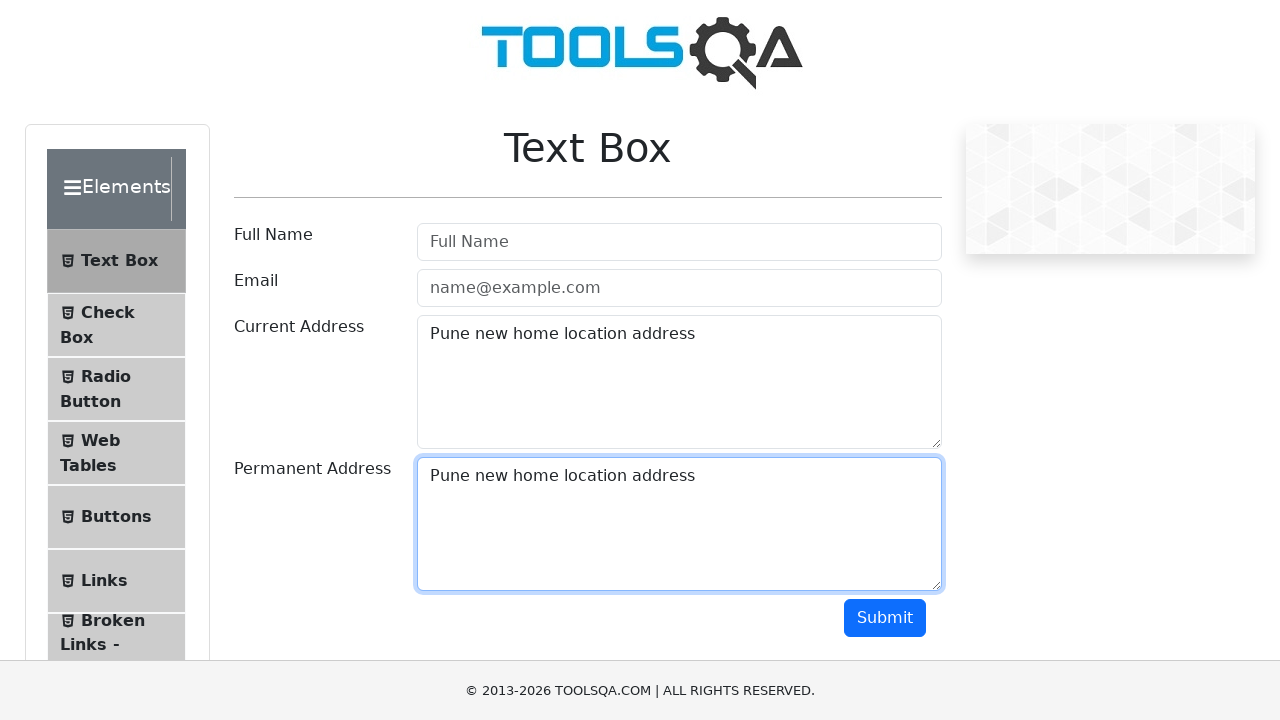

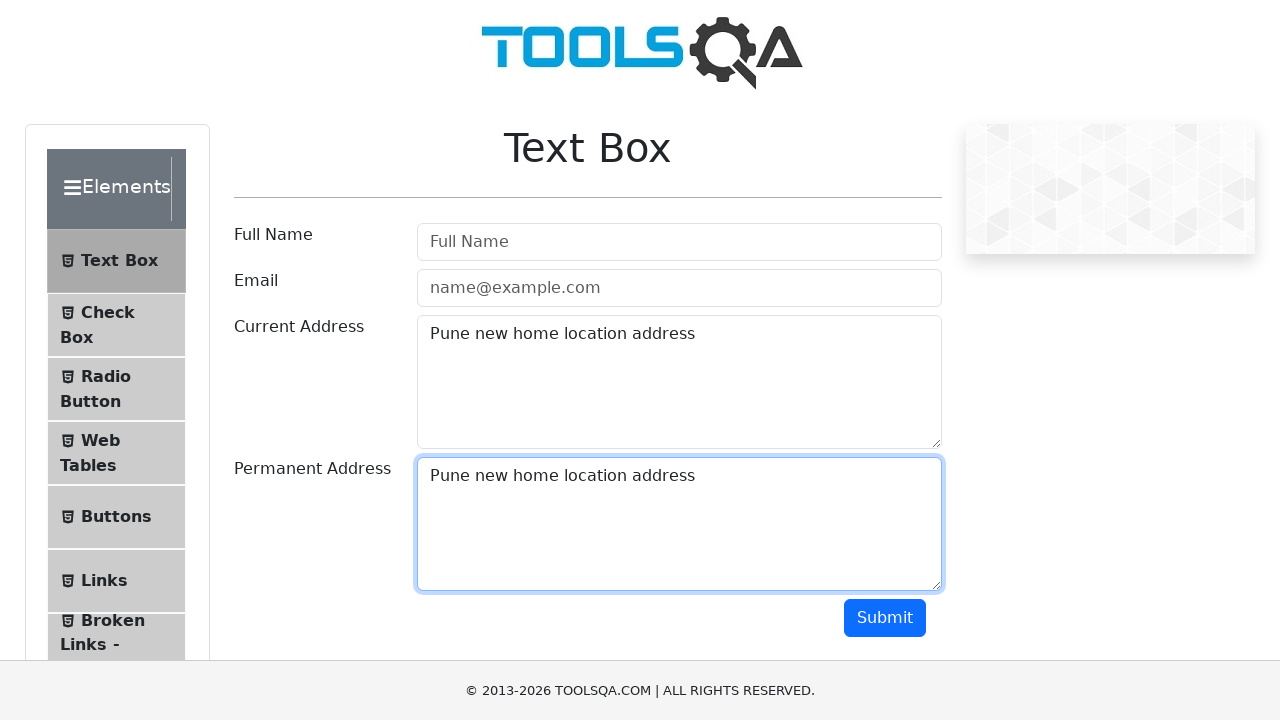